Navigates to the Rahul Shetty Academy automation practice page and uses Chrome DevTools to inspect browser metrics, cookies, and performance data

Starting URL: https://rahulshettyacademy.com/AutomationPractice/

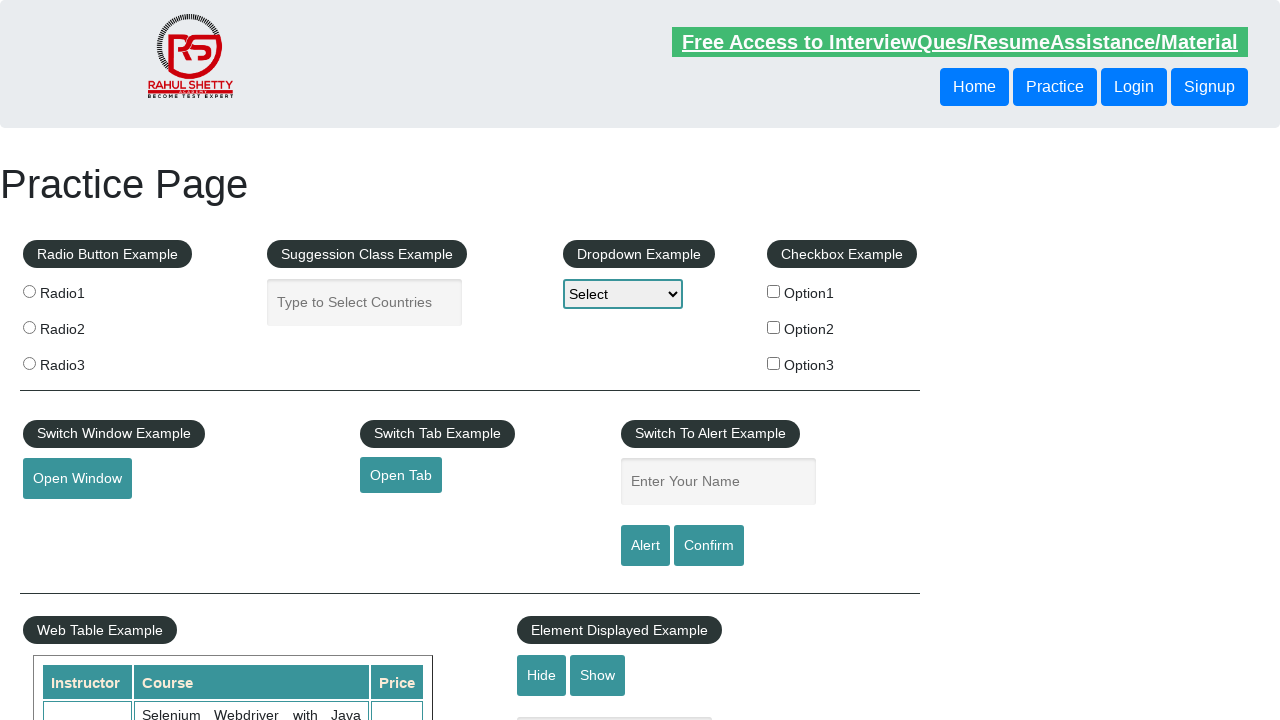

Waited for page to reach networkidle state - page fully loaded
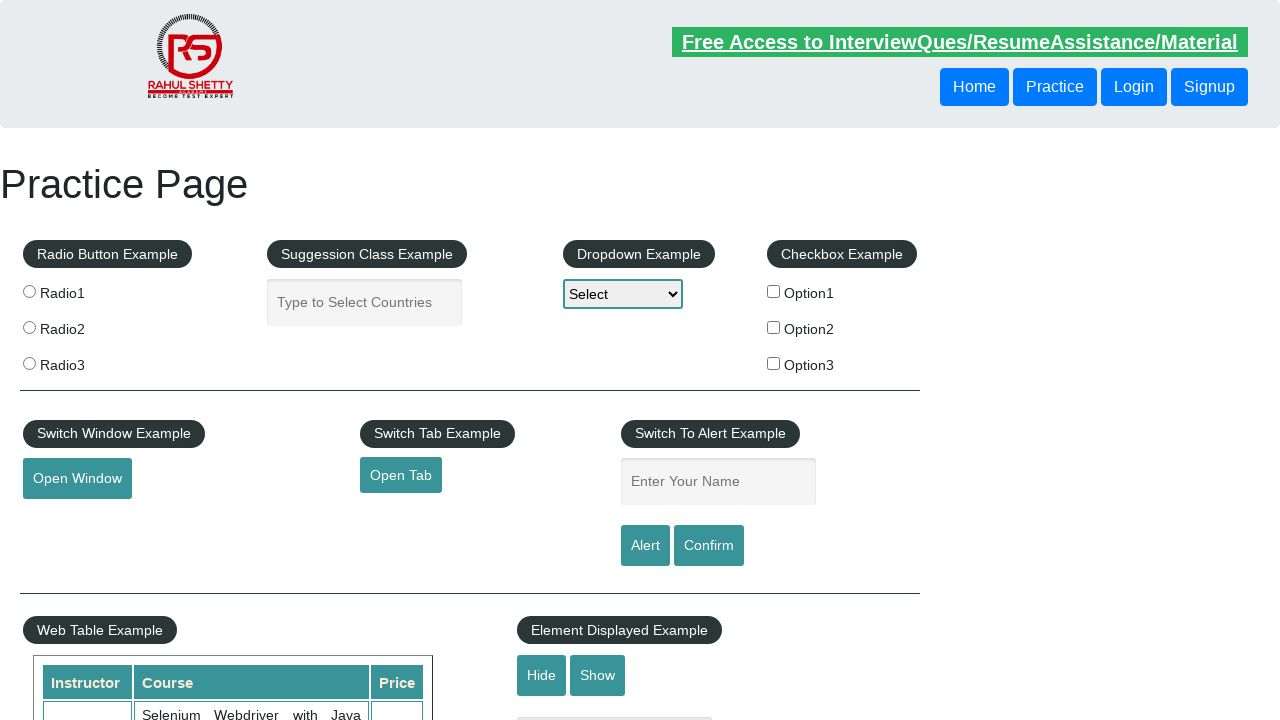

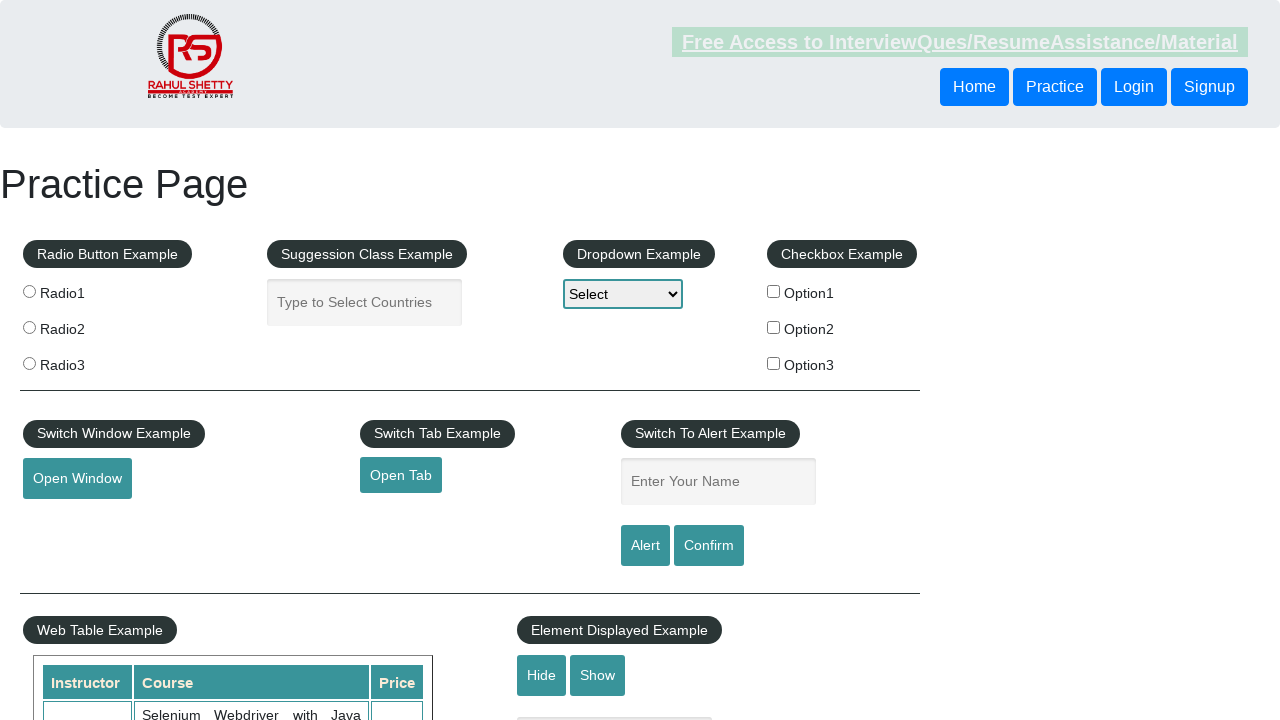